Clicks a link with a calculated numeric text, then fills a form with personal information and submits it.

Starting URL: http://suninjuly.github.io/find_link_text

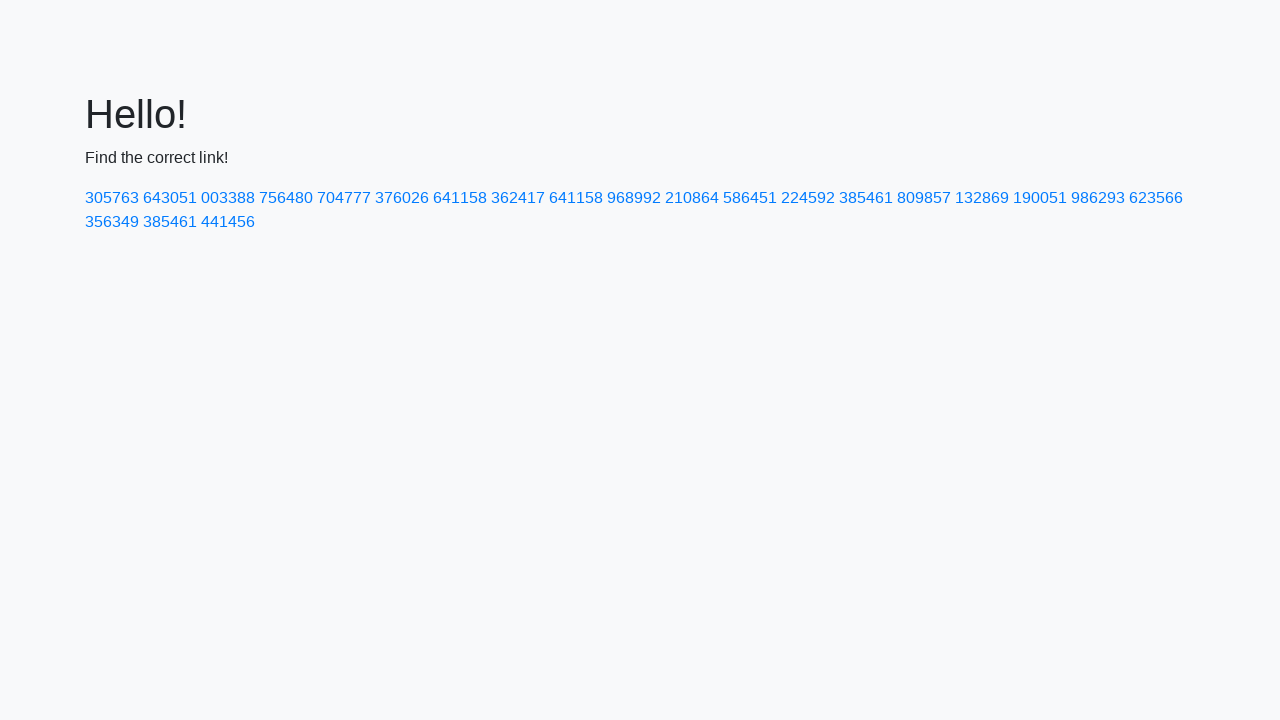

Clicked link with calculated numeric text: 224592 at (808, 198) on text=224592
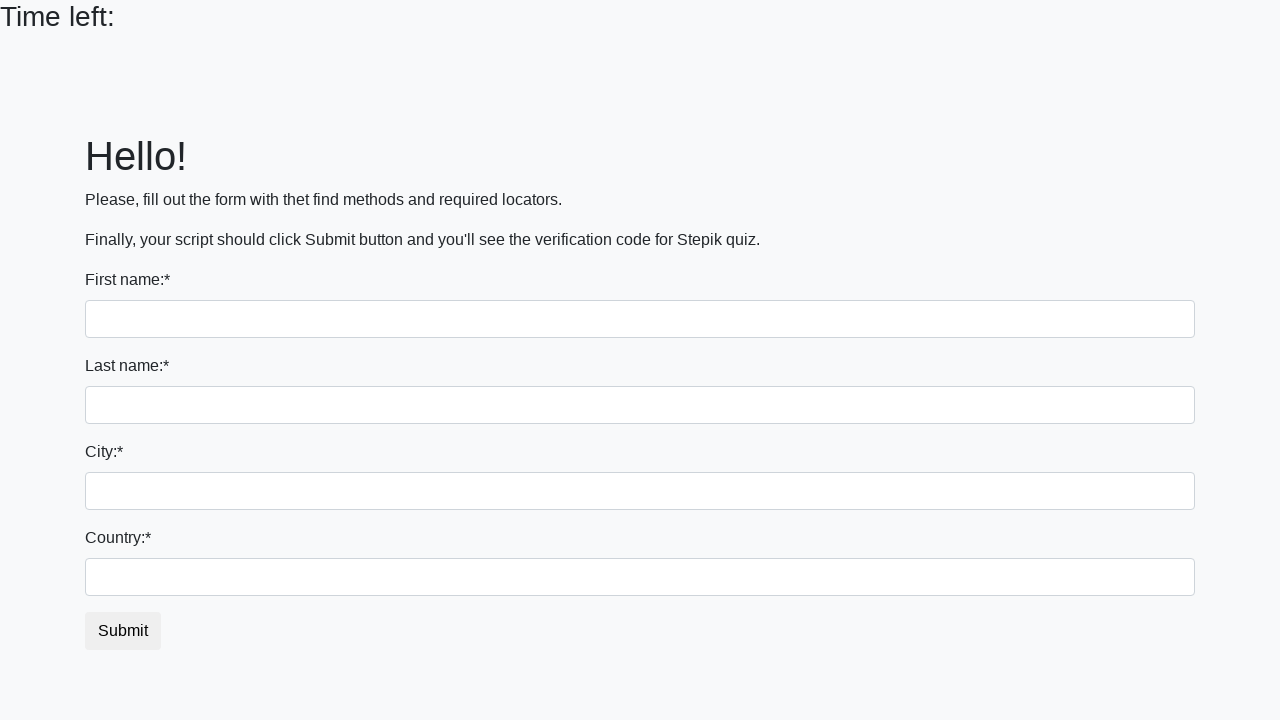

Filled first name field with 'Ivan' on body > div.container > form > div:nth-child(1) > input
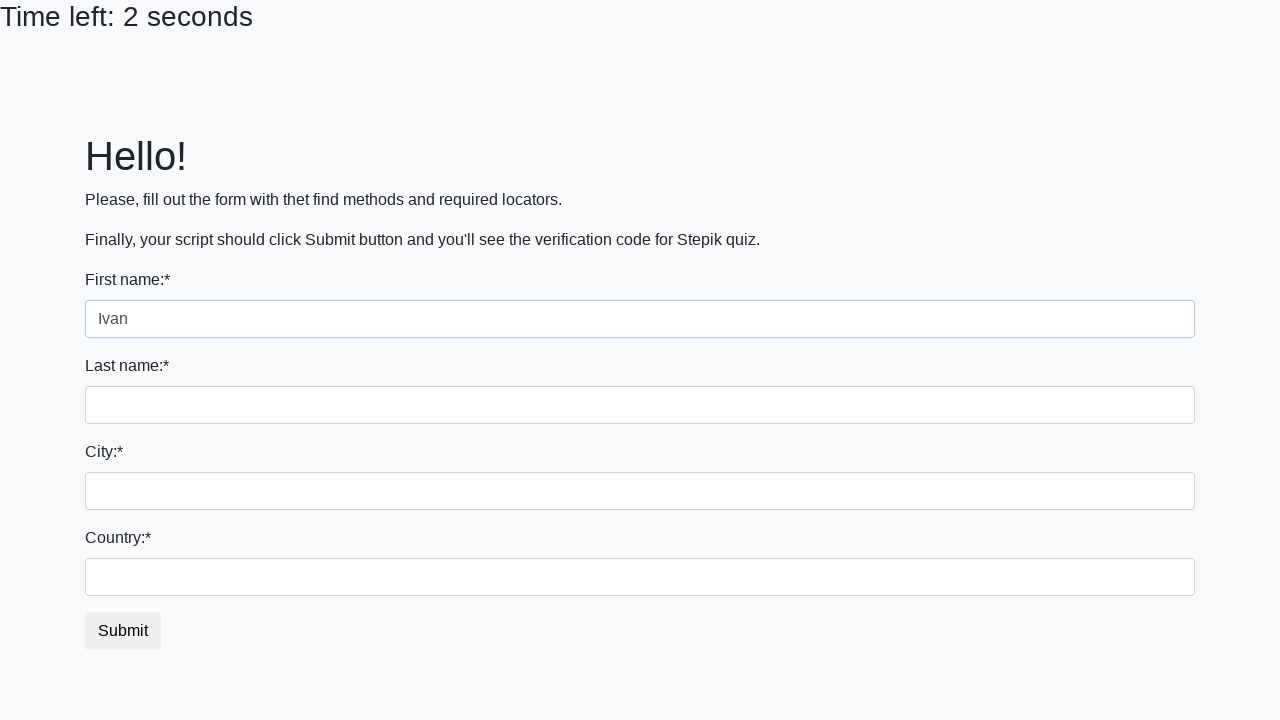

Filled last name field with 'Petrov' on body > div.container > form > div:nth-child(2) > input
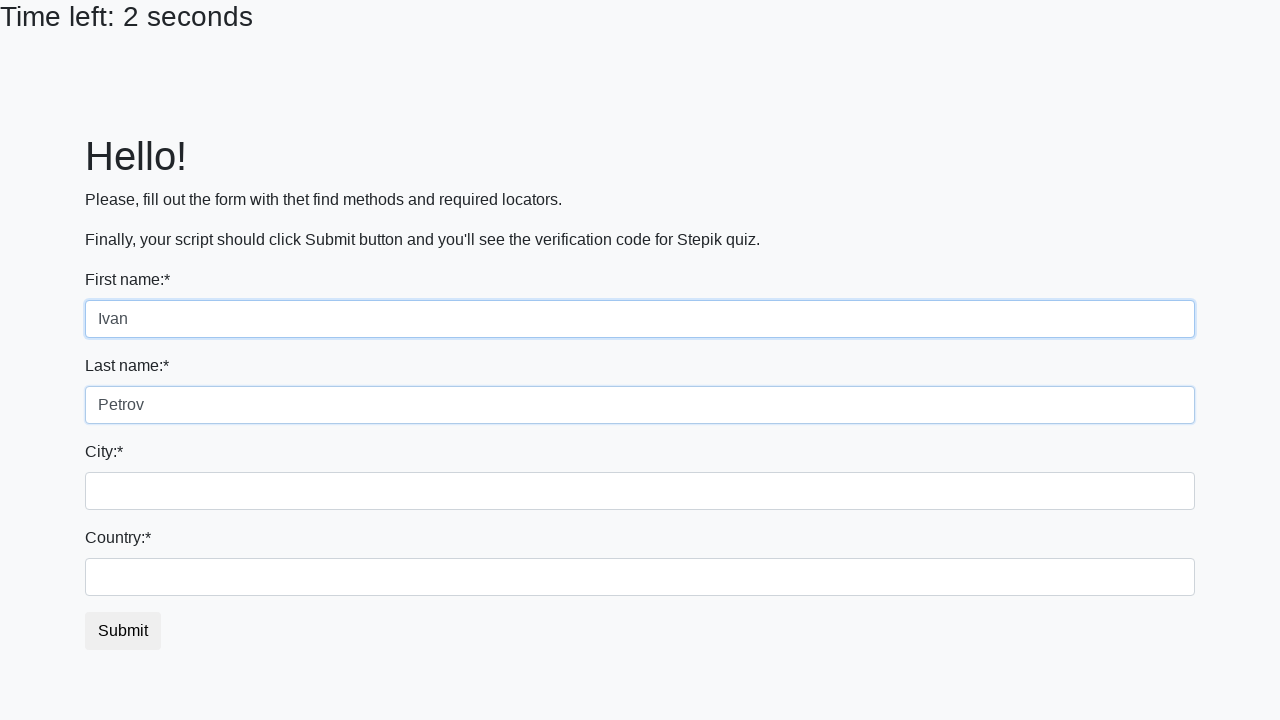

Filled city field with 'Smolensk' on body > div.container > form > div:nth-child(3) > input
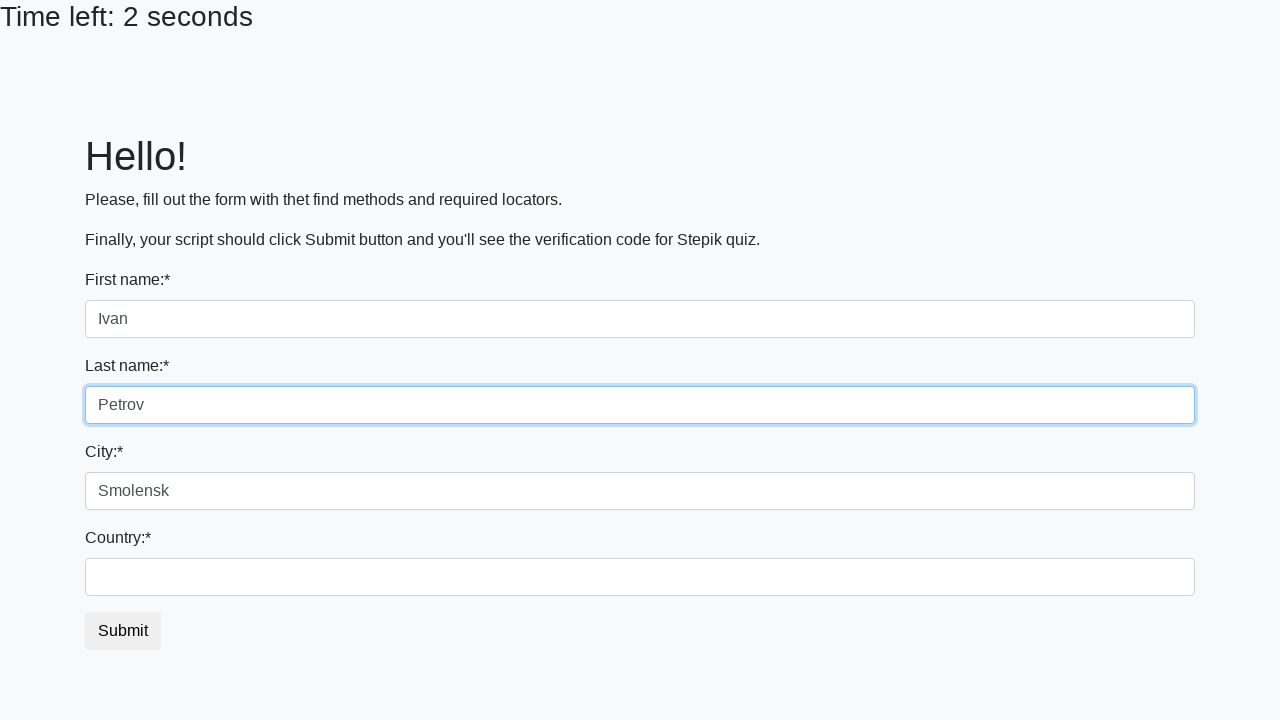

Filled country field with 'Russia' on #country
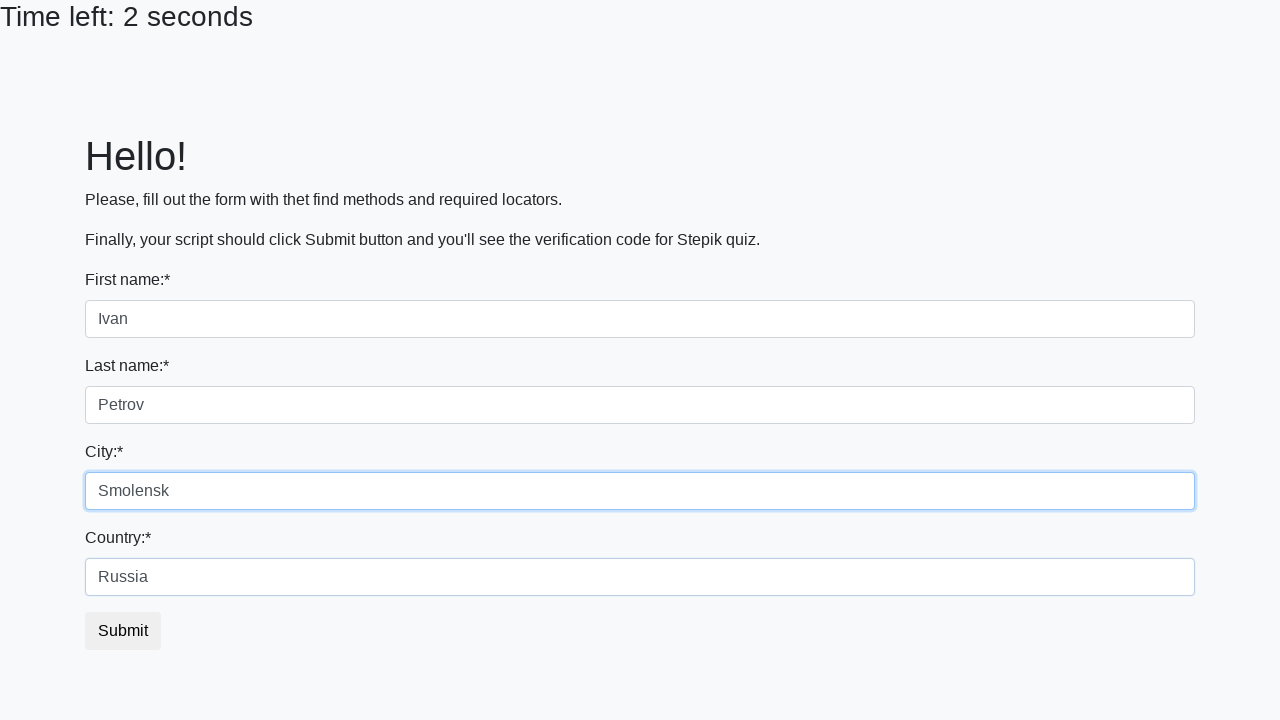

Clicked form submit button at (123, 631) on xpath=/html/body/div/form/button
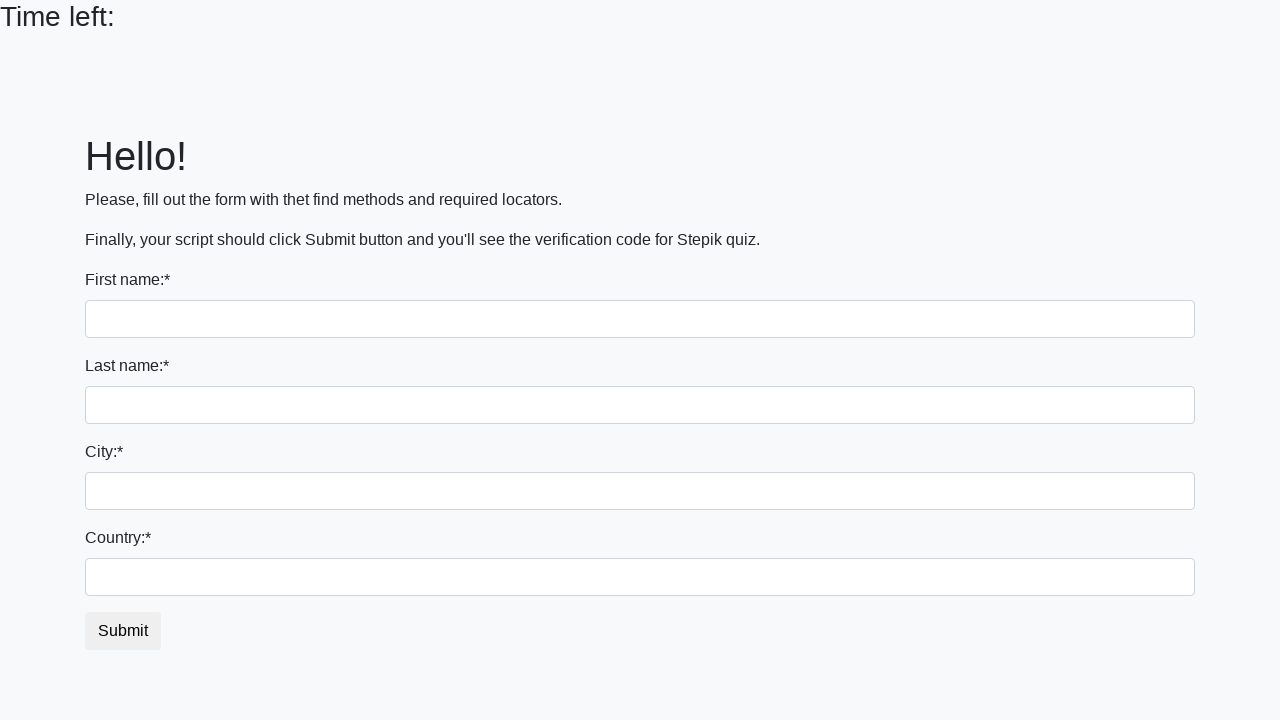

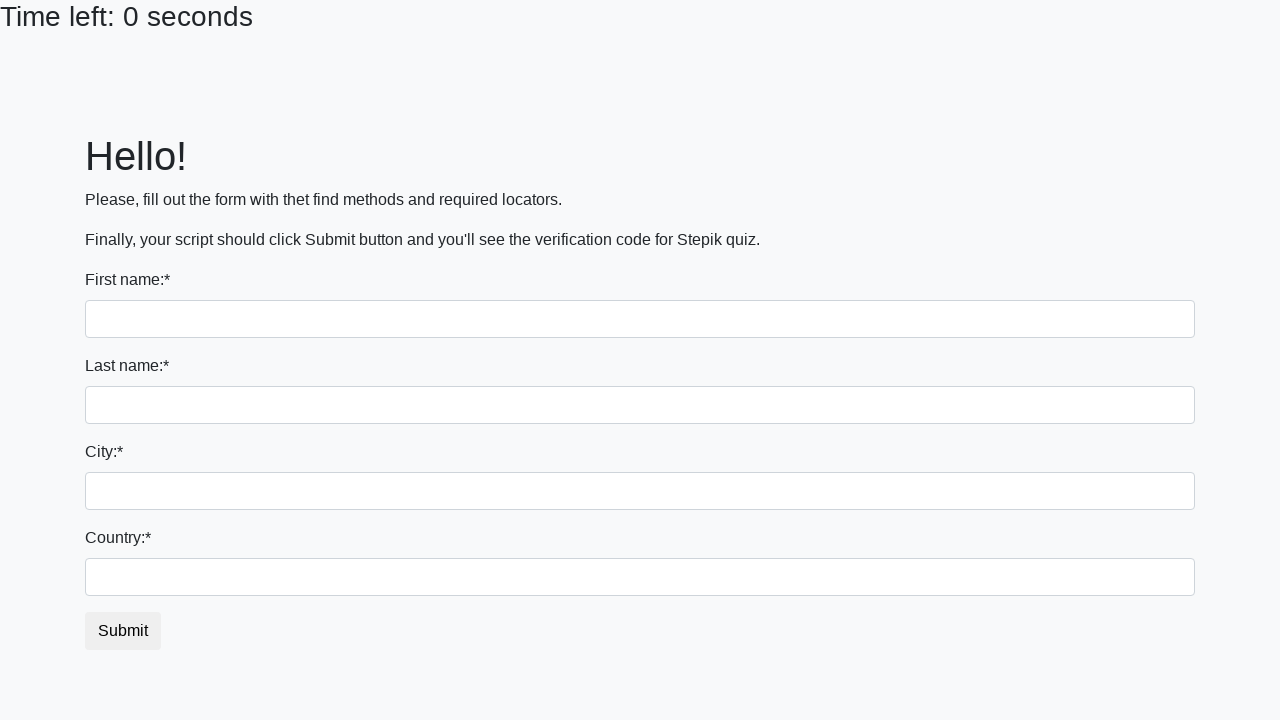